Tests explicit wait functionality by clicking a button and waiting for a delayed element to become visible

Starting URL: https://www.leafground.com/waits.xhtml

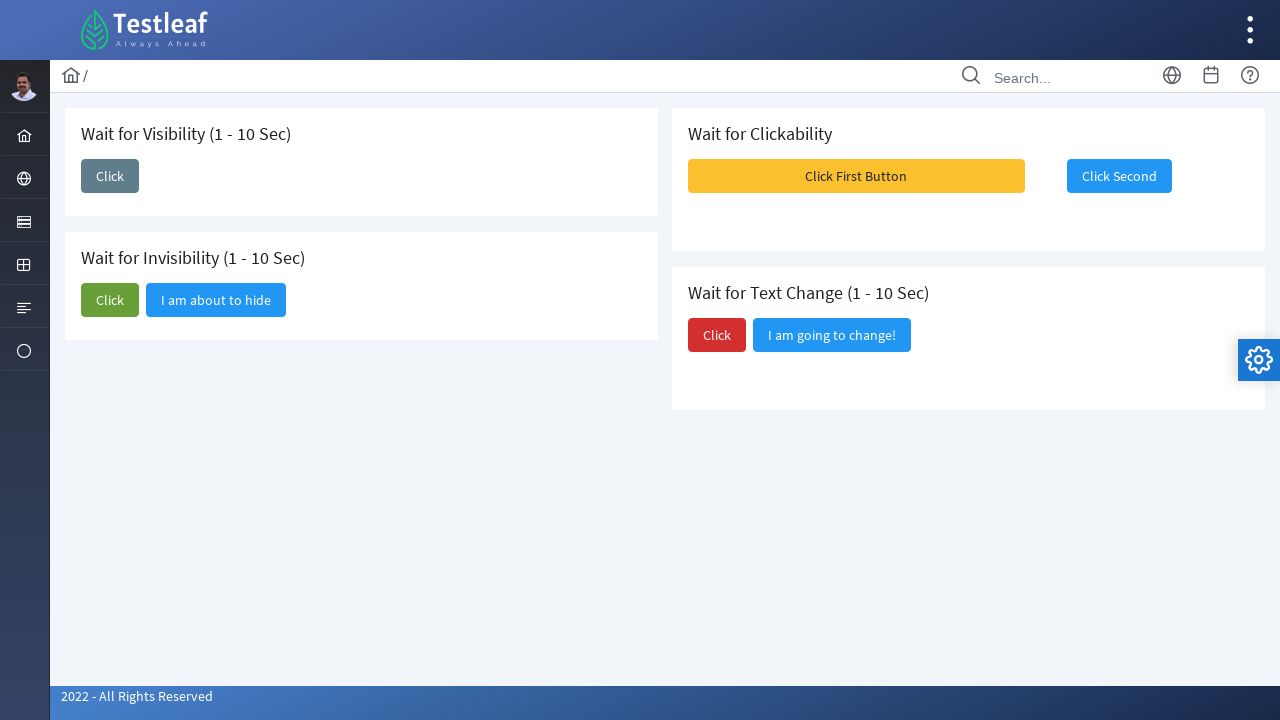

Clicked the button to trigger the delayed element at (110, 176) on xpath=//span[text()='Click']
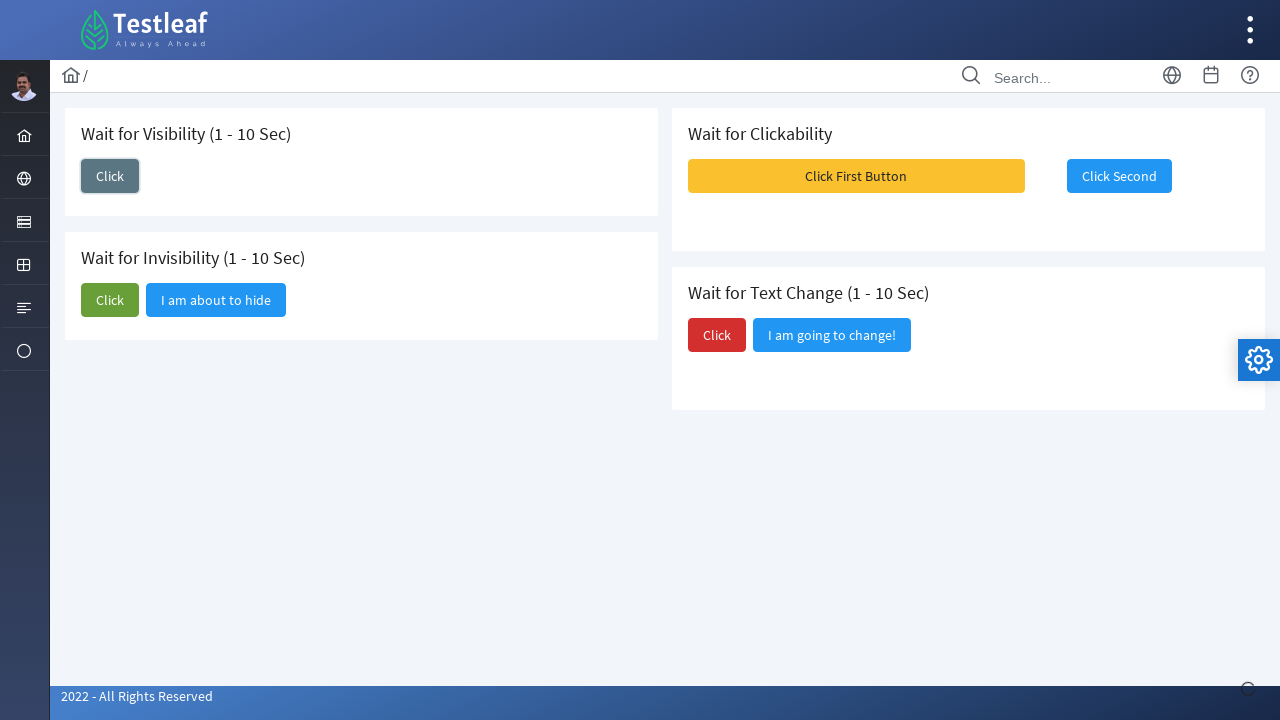

Waited for the delayed element to become visible
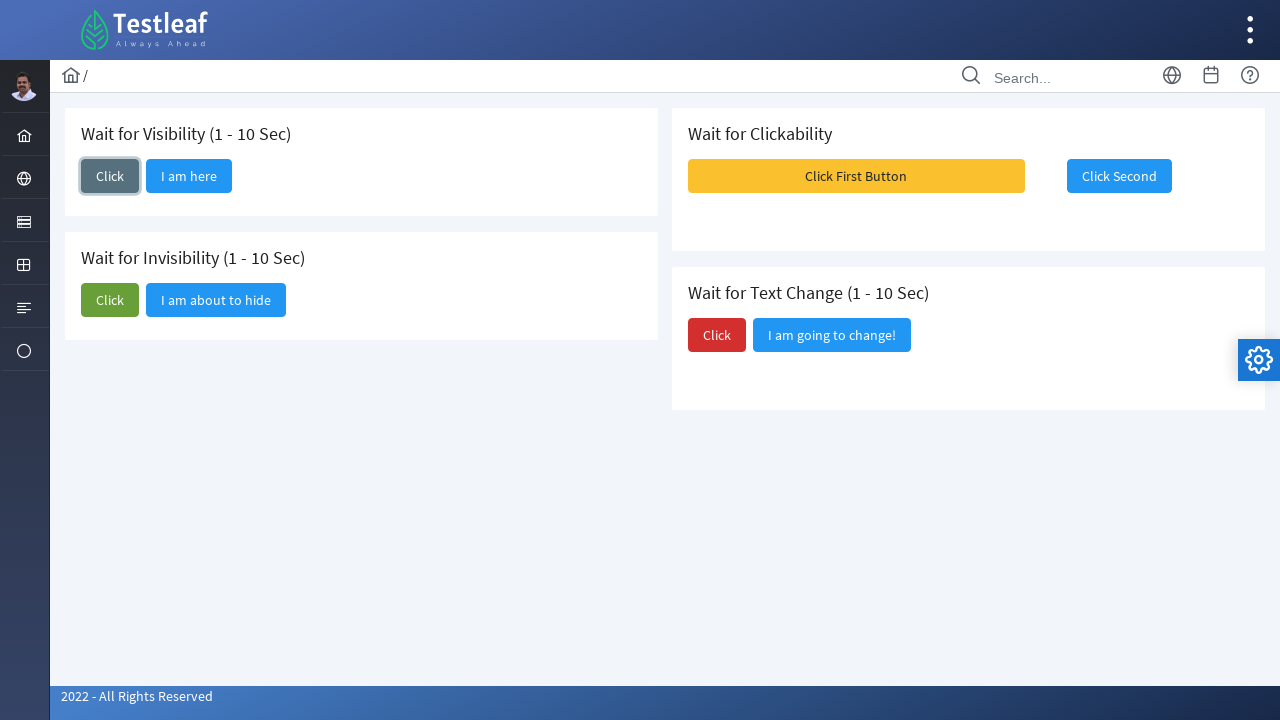

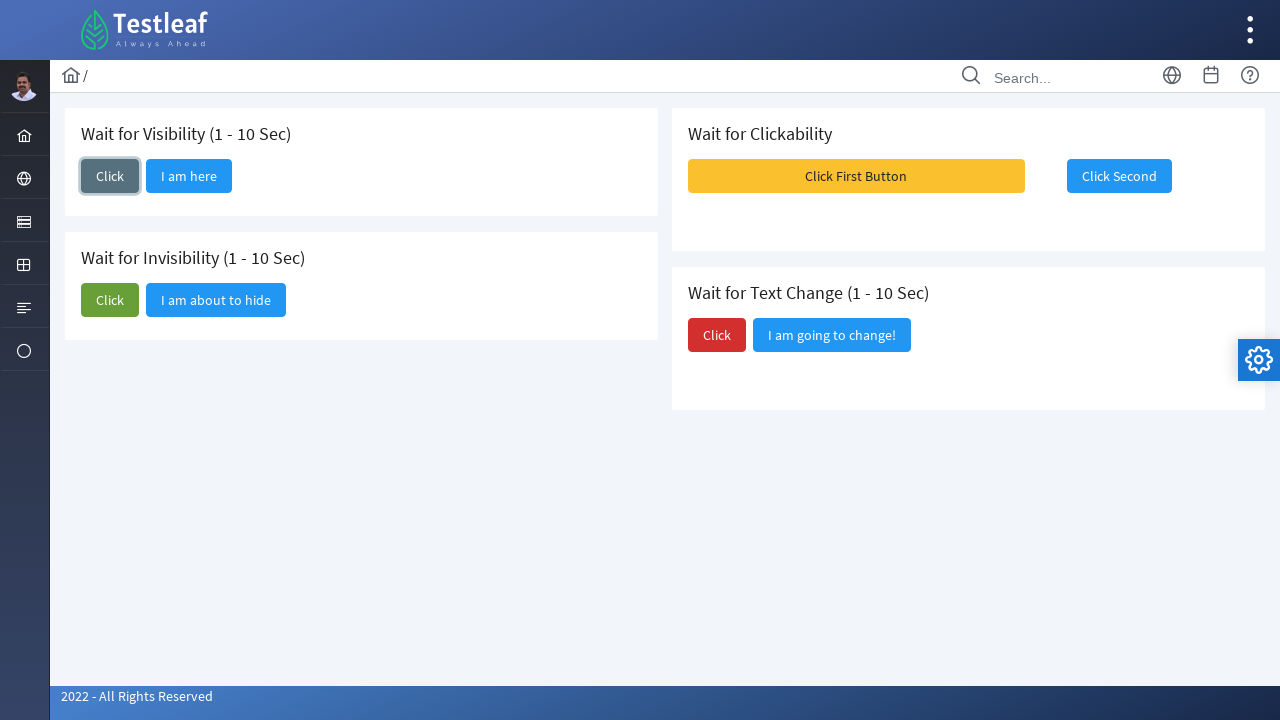